Tests dynamic click functionality on a button using standard click and verifies the message appears

Starting URL: https://demoqa.com/buttons

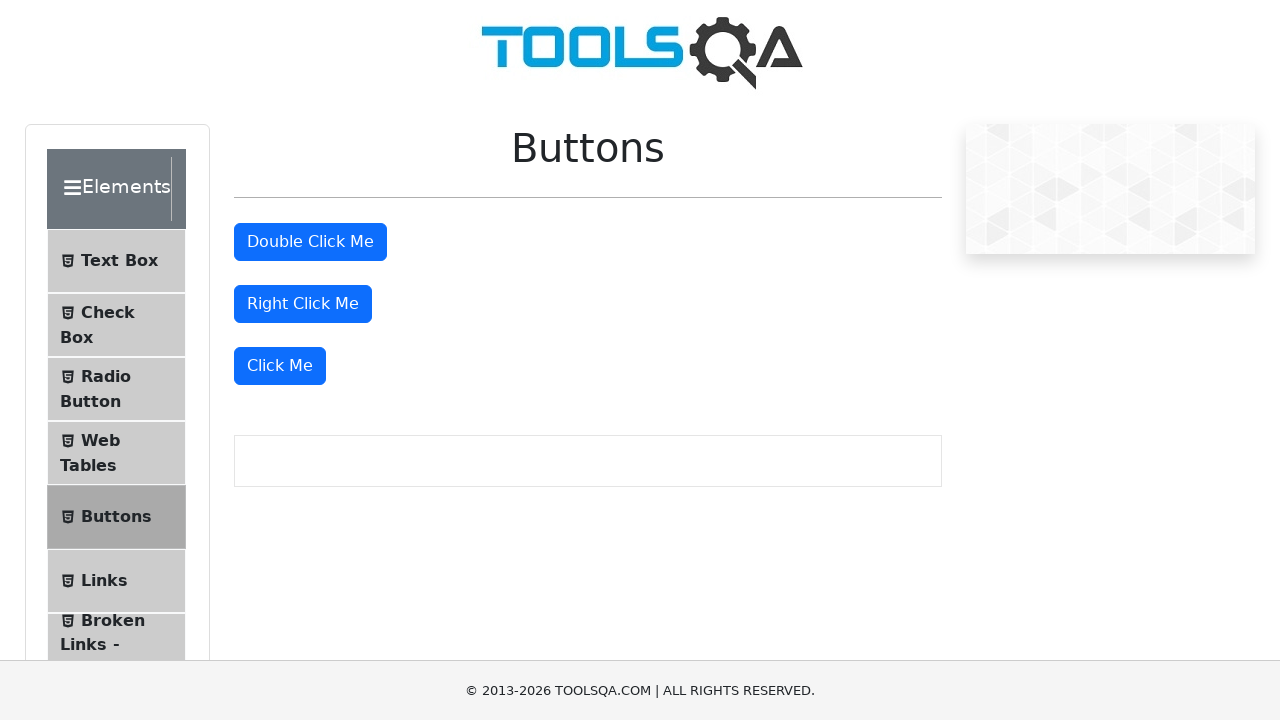

Scrolled to dynamic click button element
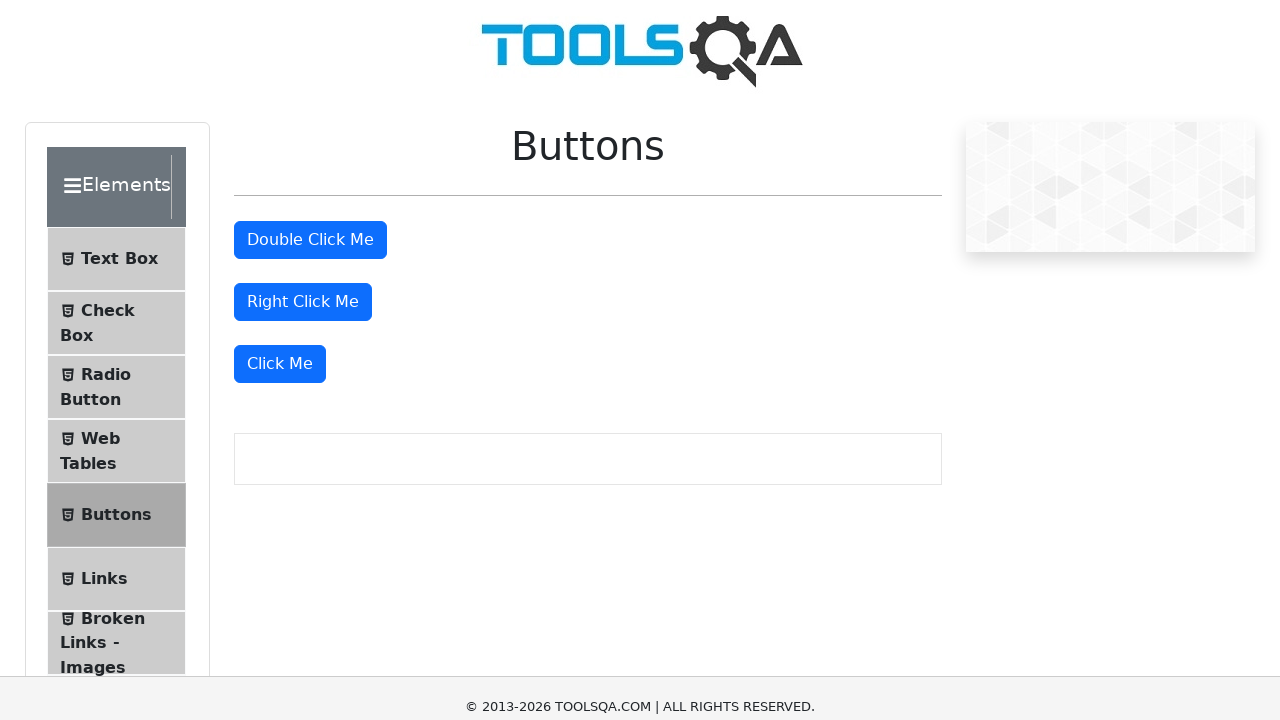

Clicked dynamic click button at (280, 19) on xpath=//*[@id='rightClickBtn']/../following-sibling::div/button
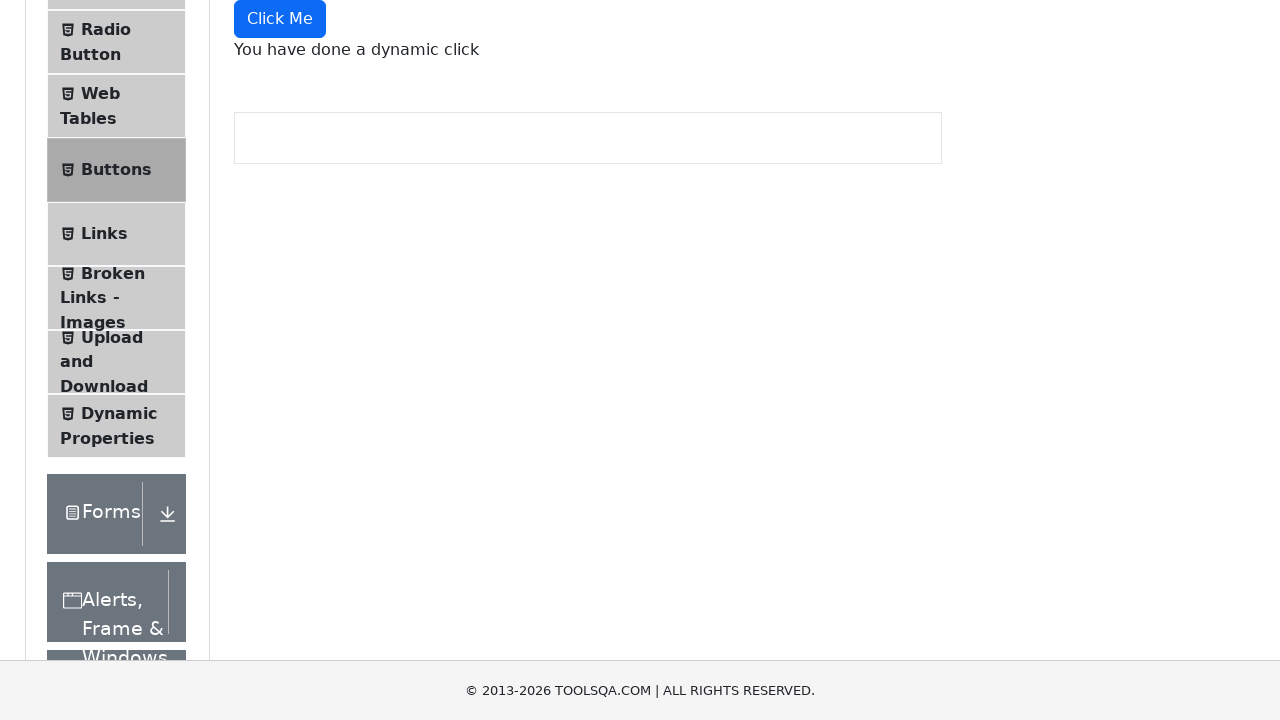

Dynamic click message appeared
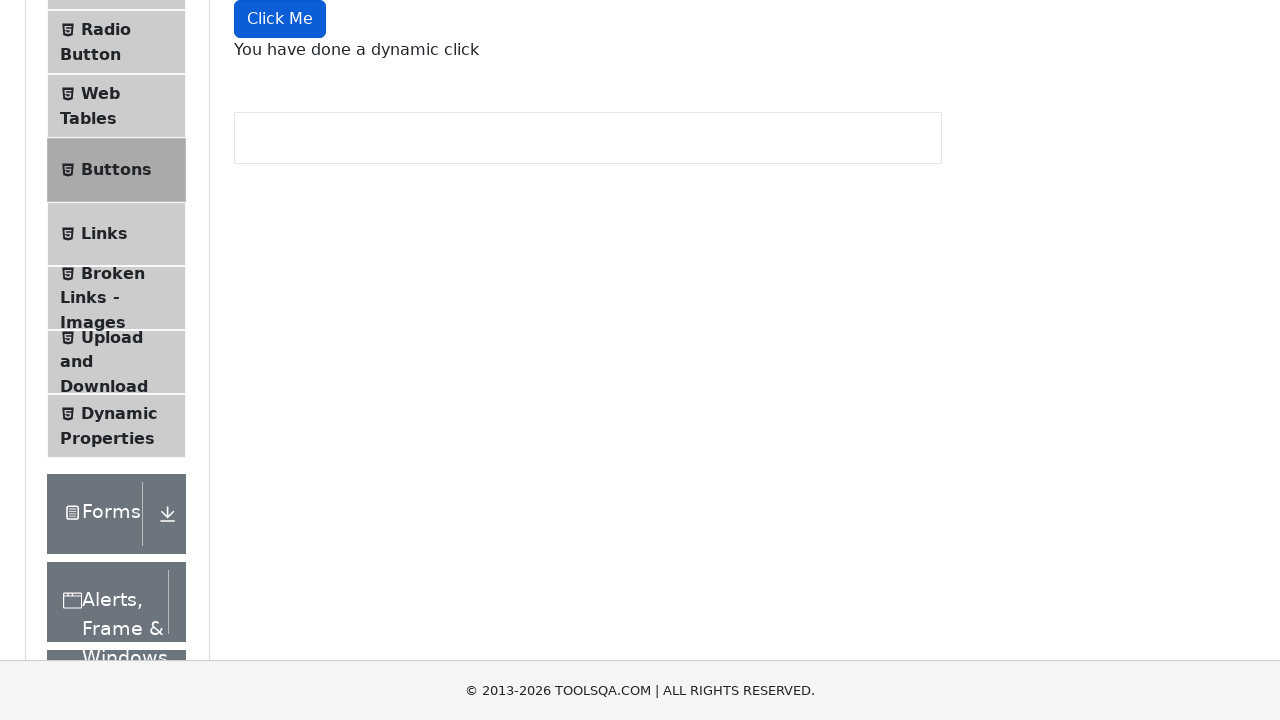

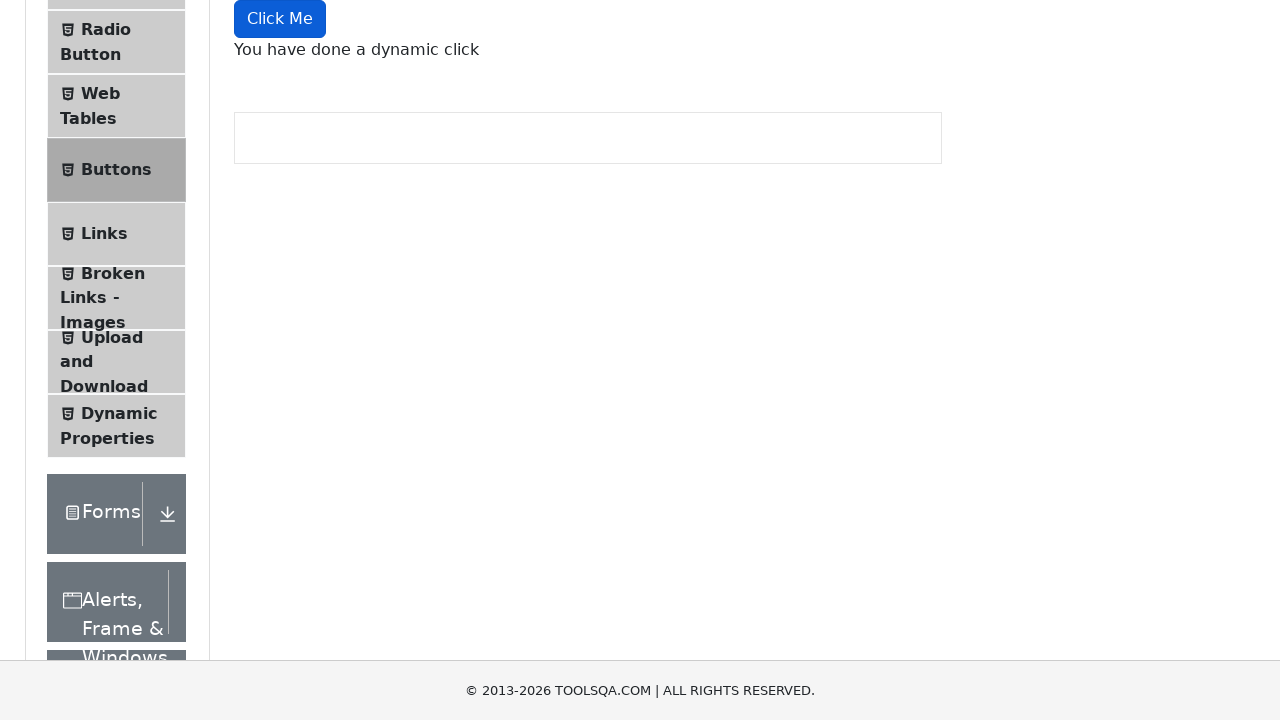